Tests drag and drop functionality by switching to an iframe and dragging a draggable element onto a droppable target on the jQuery UI demo page

Starting URL: http://jqueryui.com/droppable/

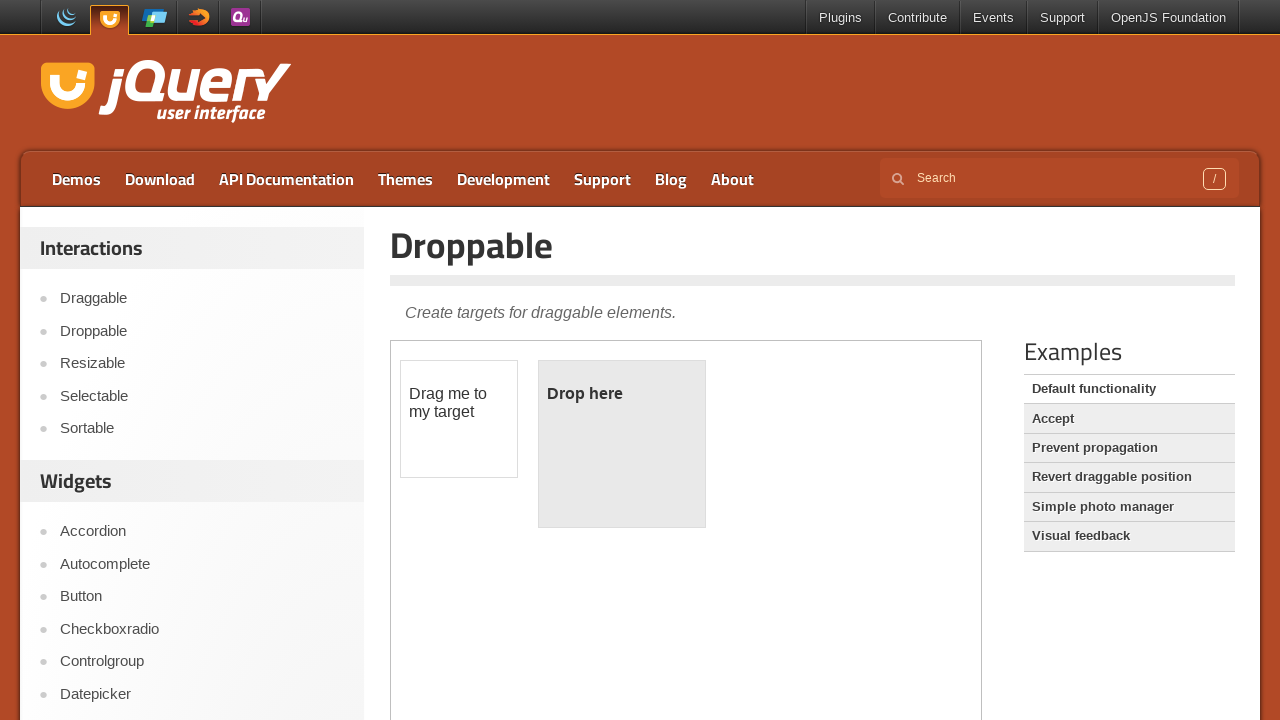

Navigated to jQuery UI droppable demo page
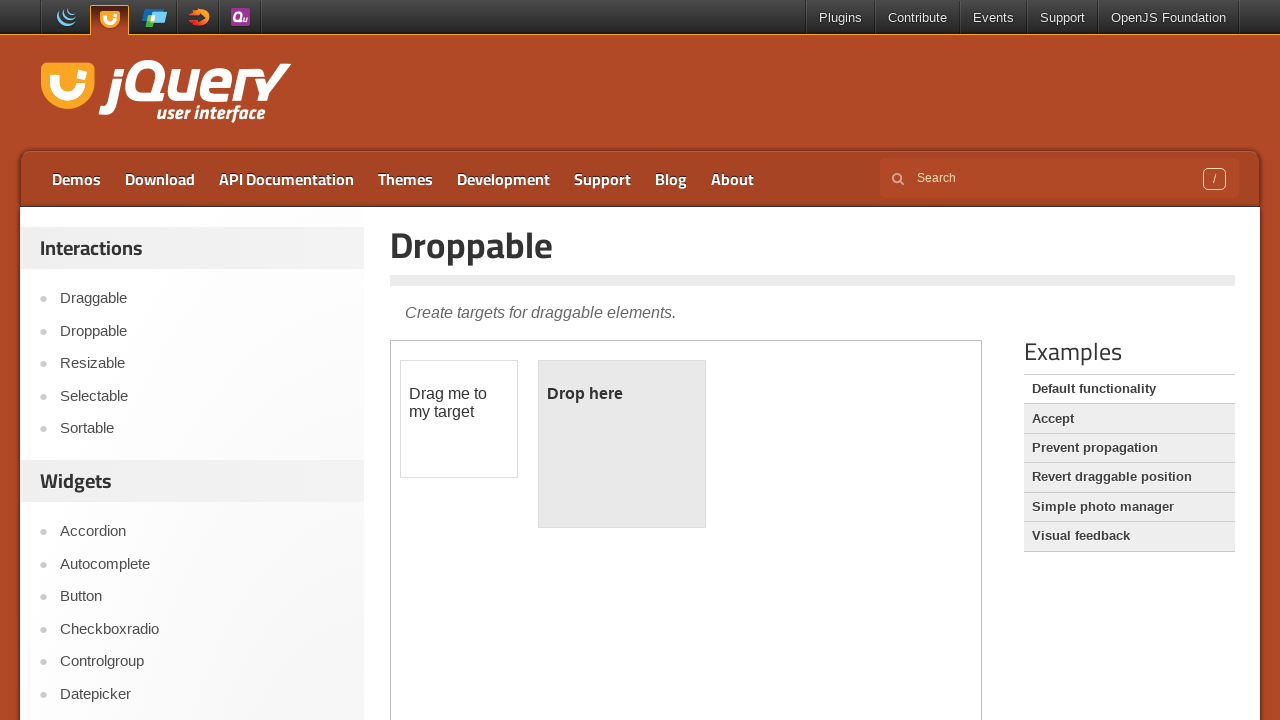

Located and switched to demo iframe
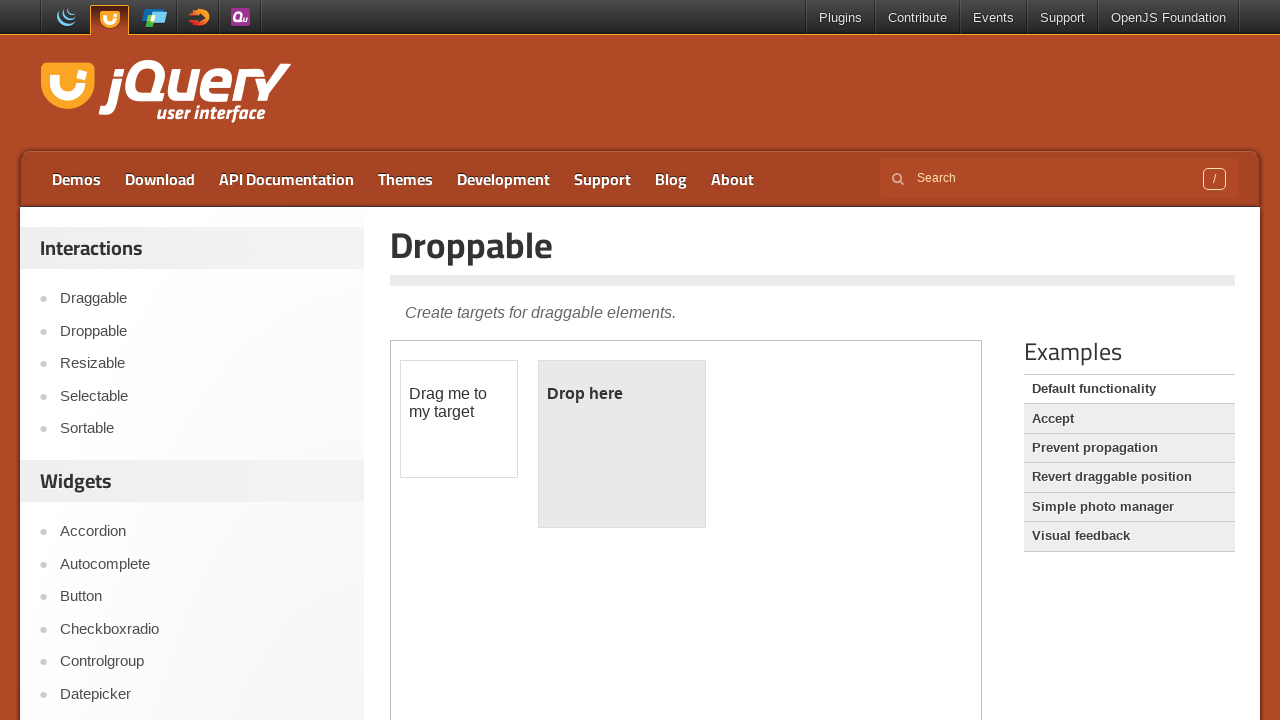

Located draggable element within iframe
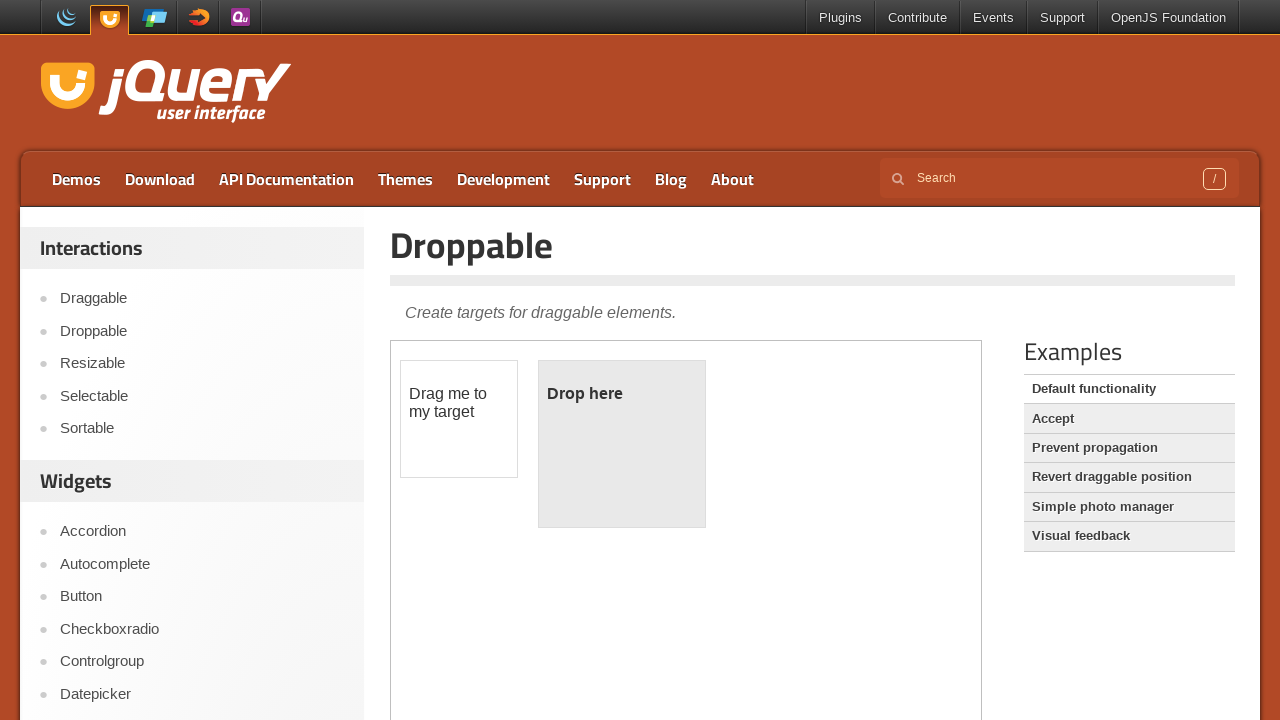

Located droppable target element within iframe
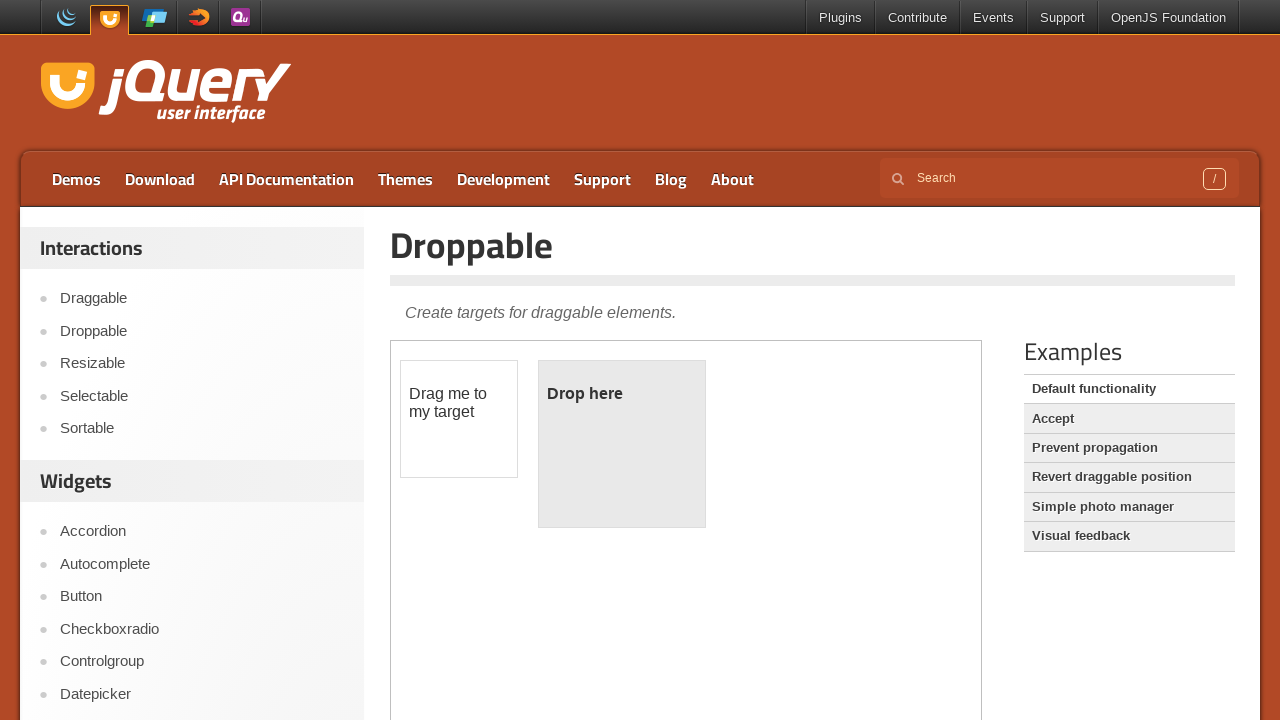

Dragged draggable element onto droppable target at (622, 444)
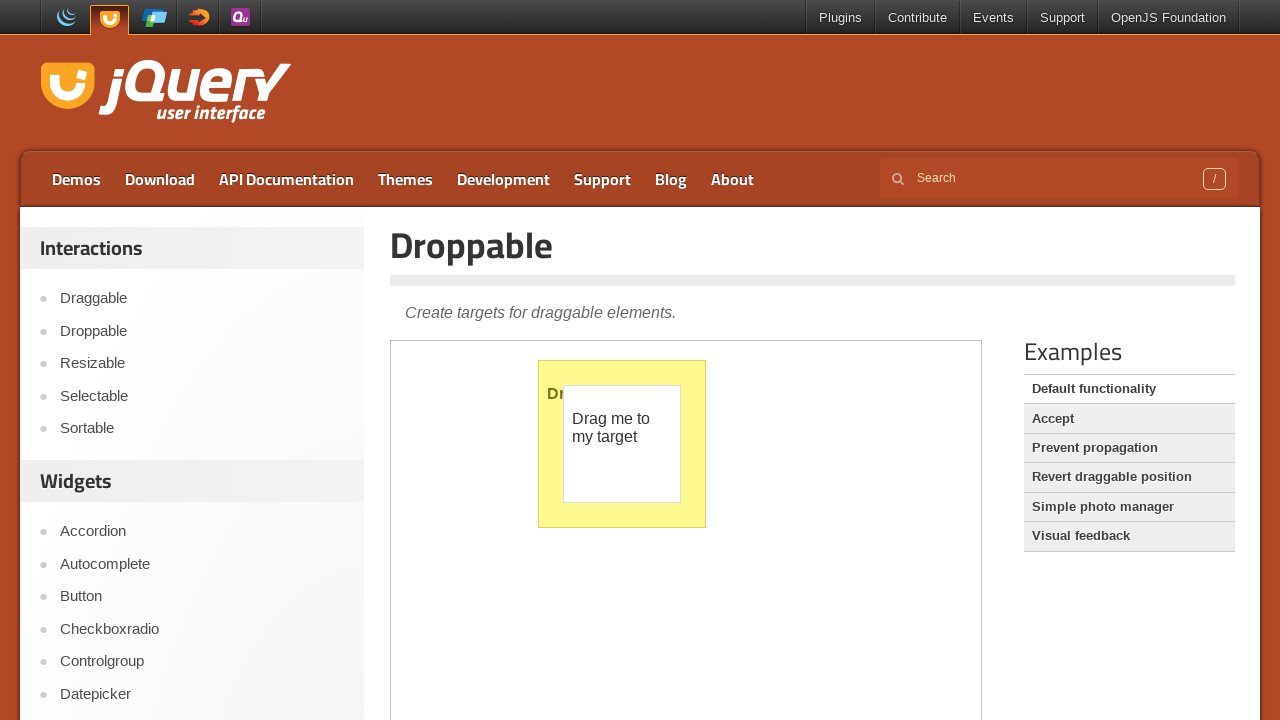

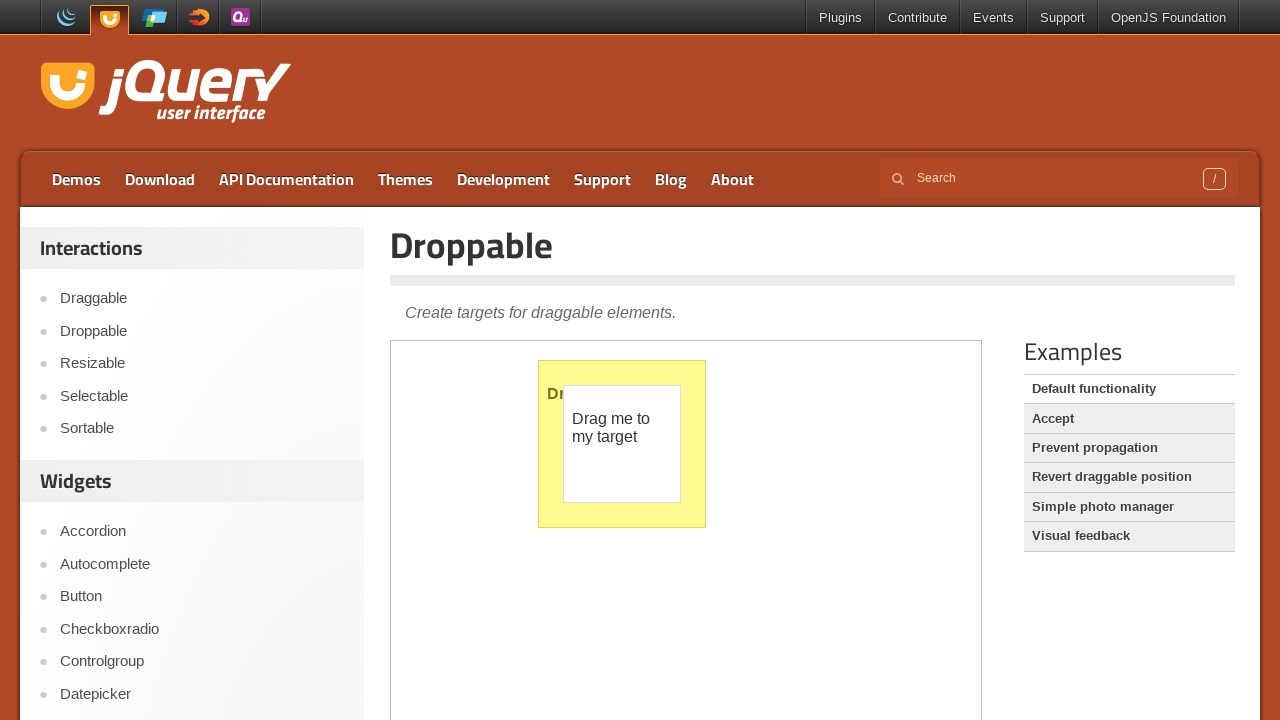